Tests browser window functionality by clicking buttons that open new browser windows and message windows on the DemoQA site.

Starting URL: https://demoqa.com/browser-windows

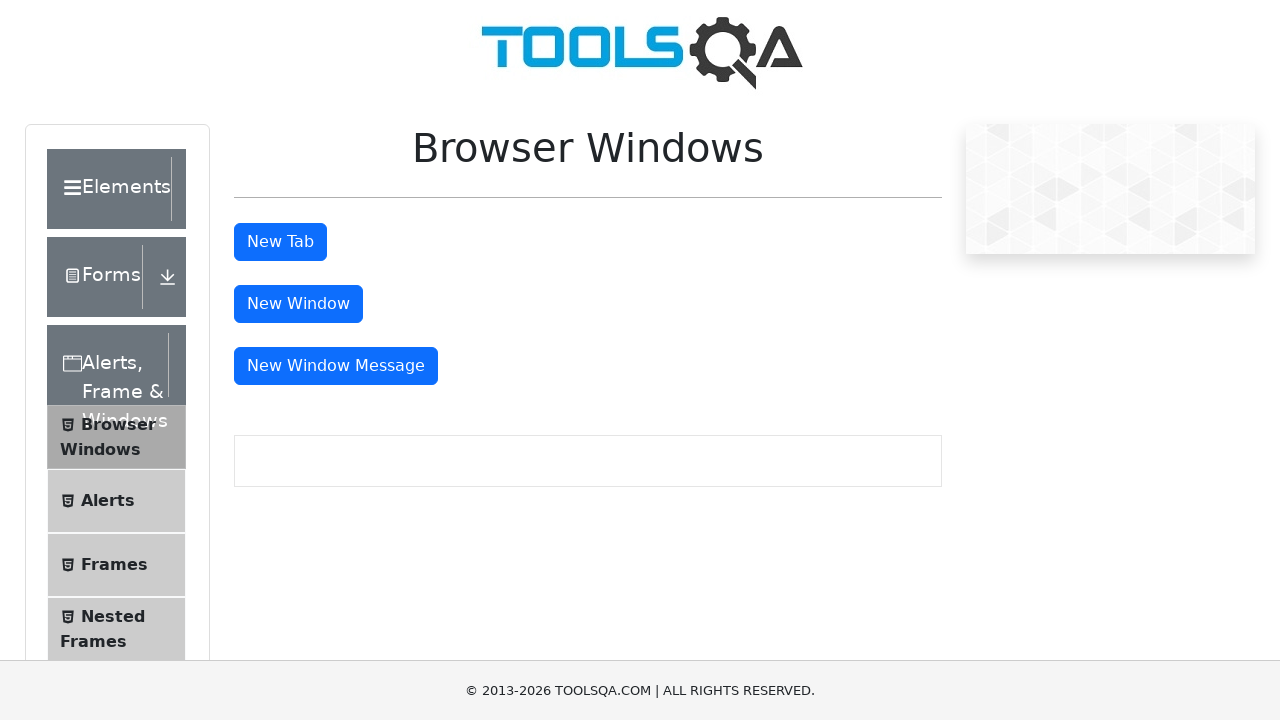

Clicked button to open a new browser window at (298, 304) on #windowButton
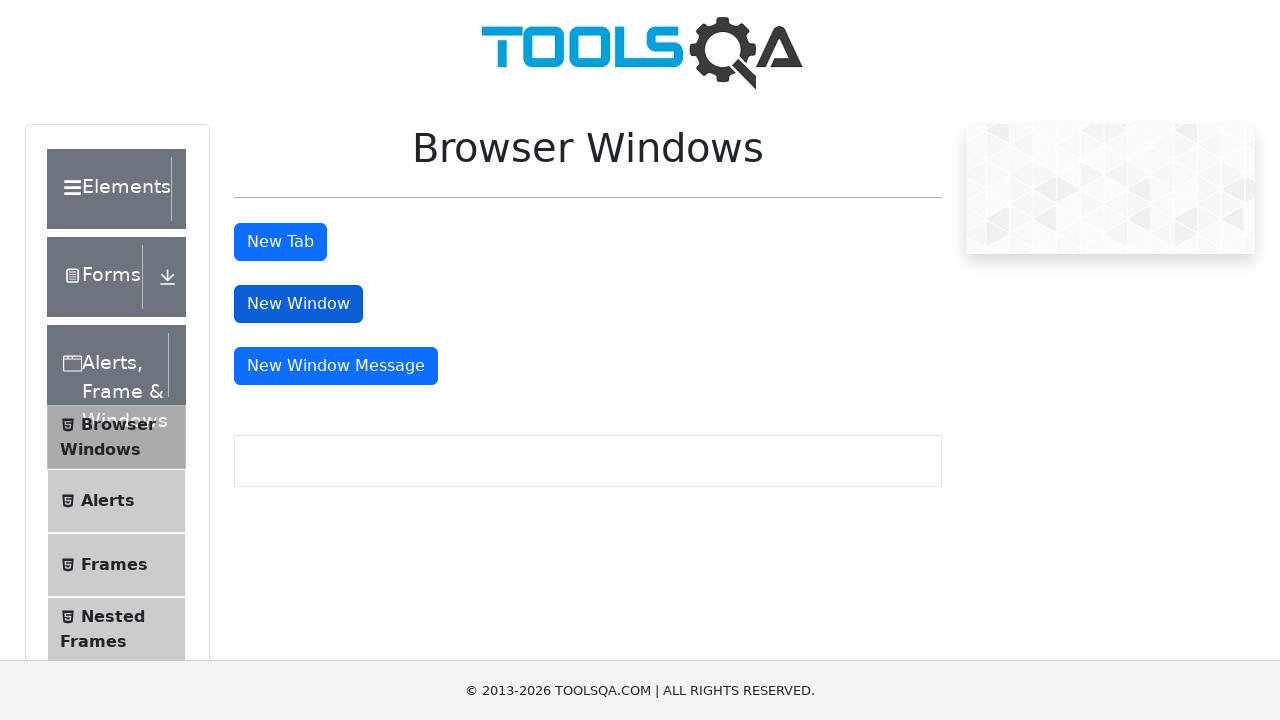

Waited 1 second for new window to open
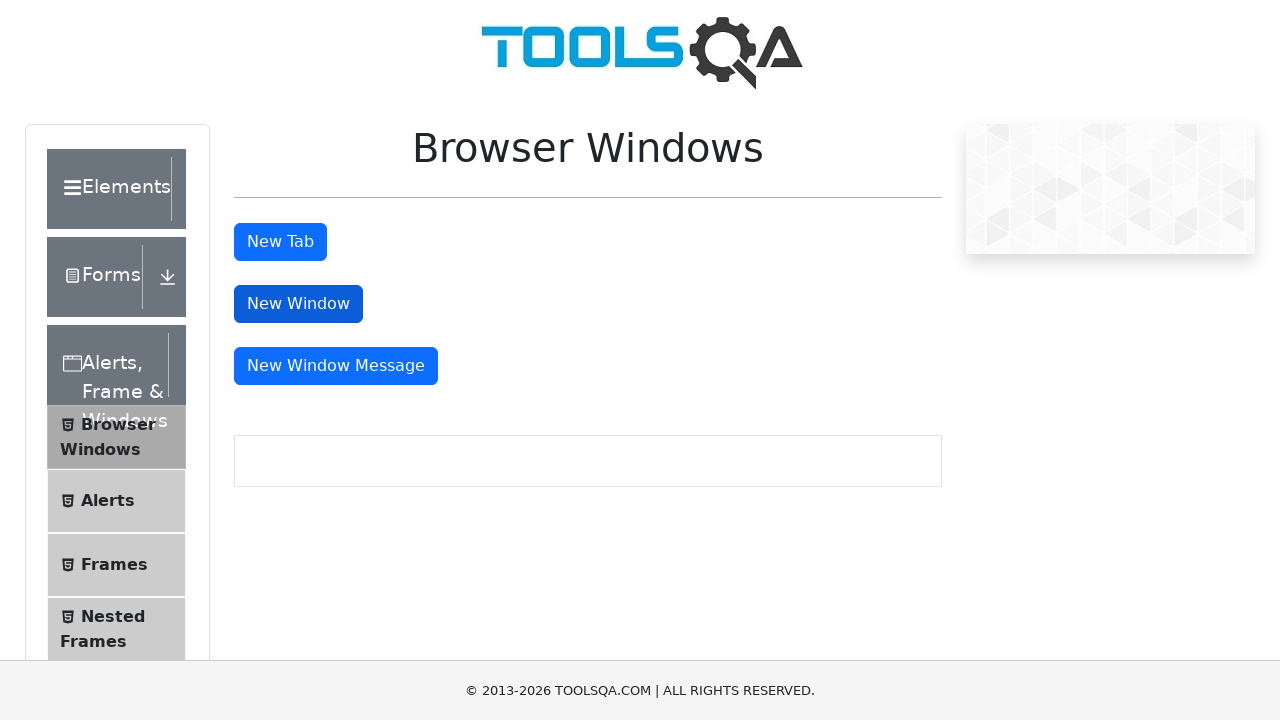

Clicked button to open a message window at (336, 366) on #messageWindowButton
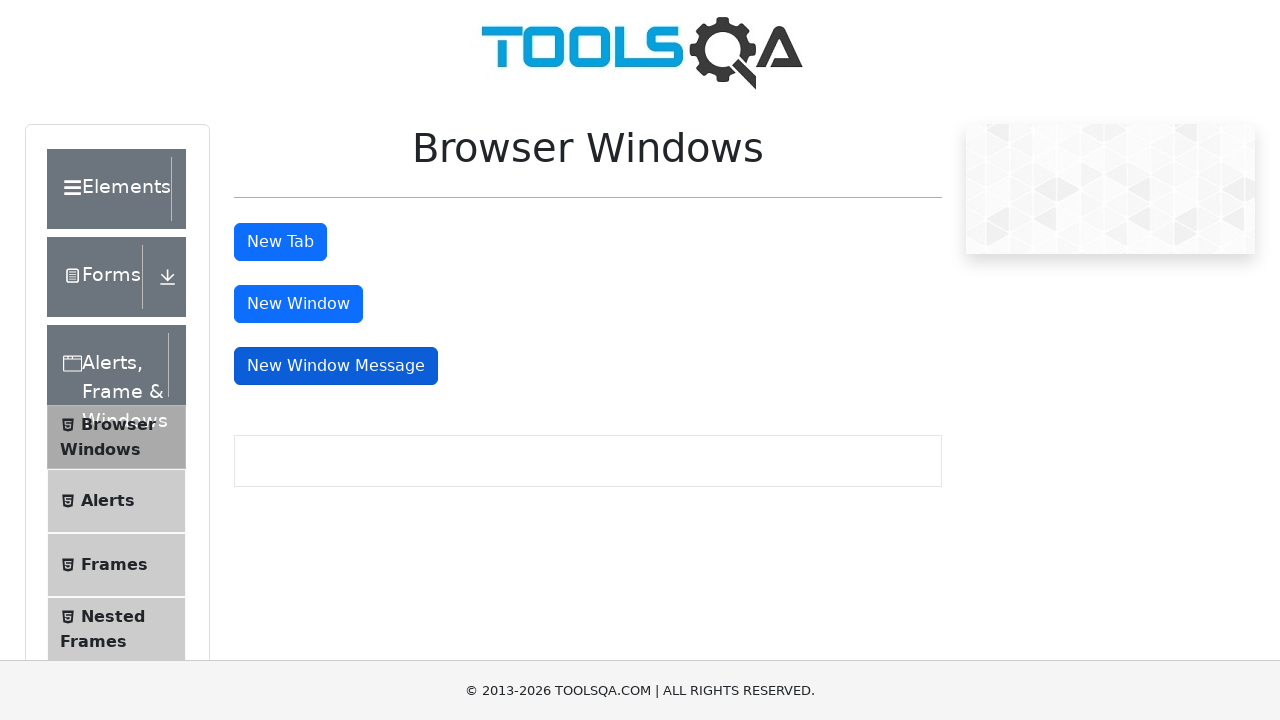

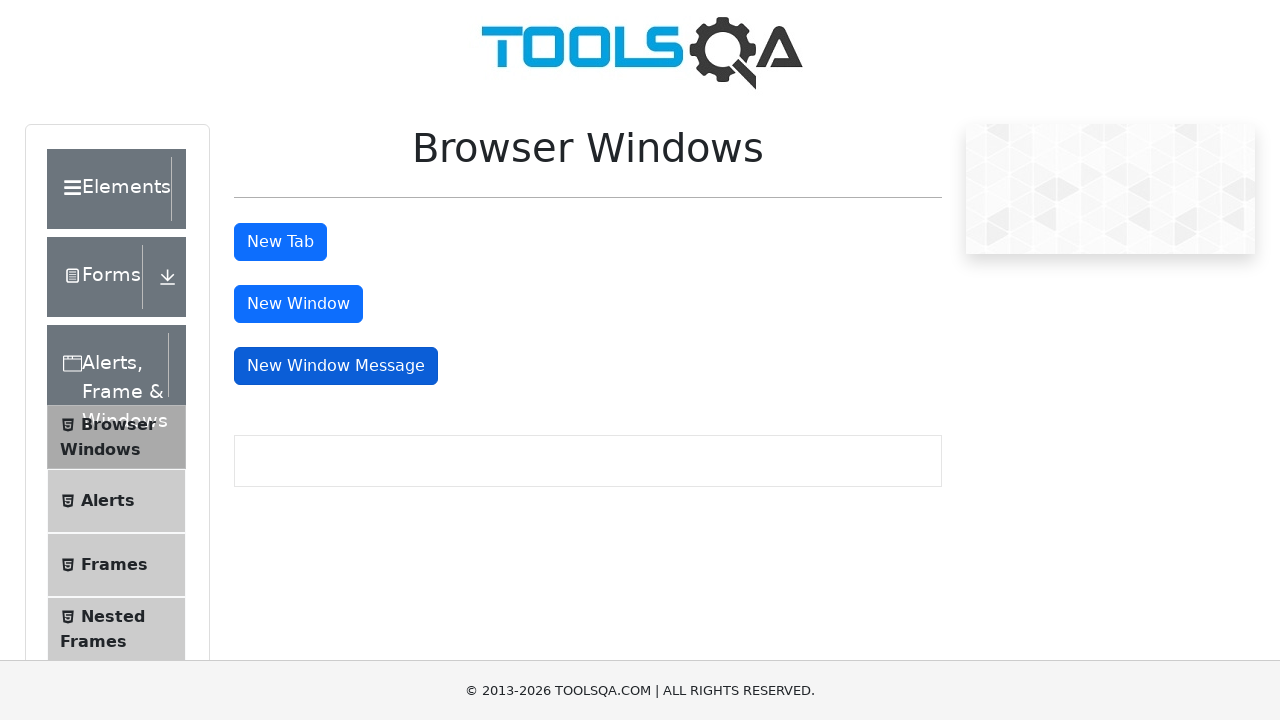